Tests that Clear completed button is hidden when no items are completed

Starting URL: https://demo.playwright.dev/todomvc

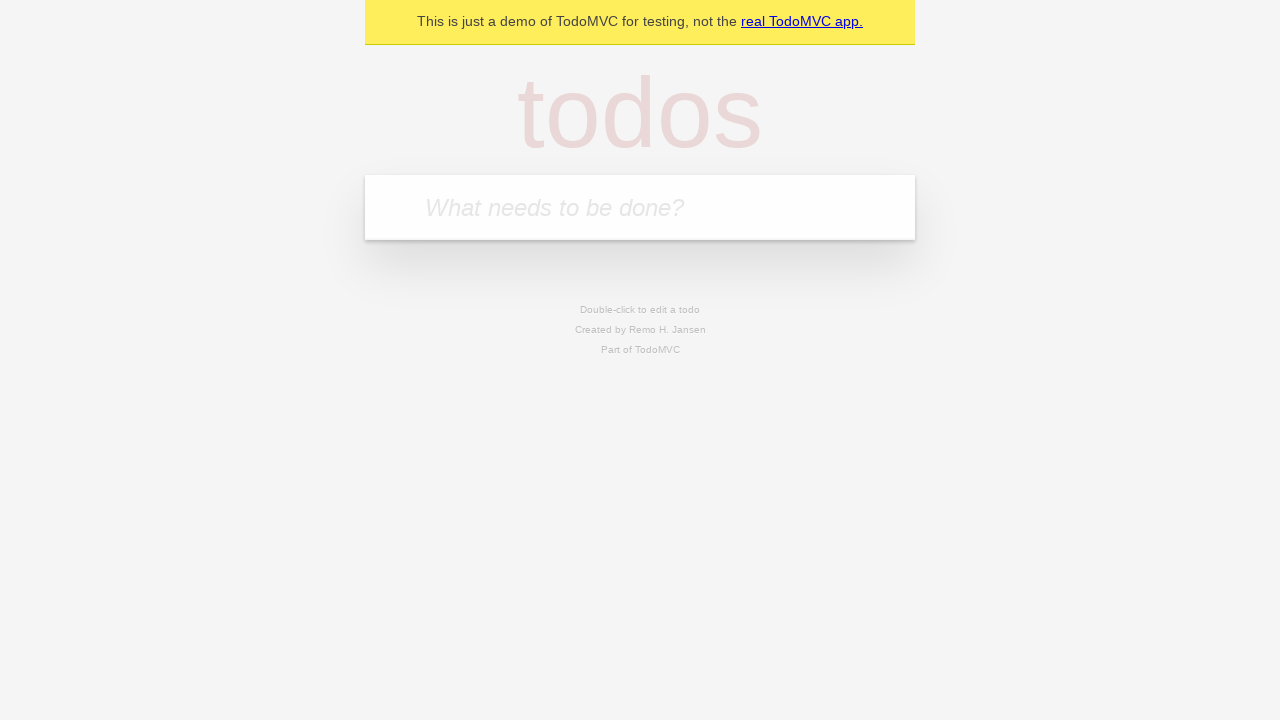

Located the todo input field
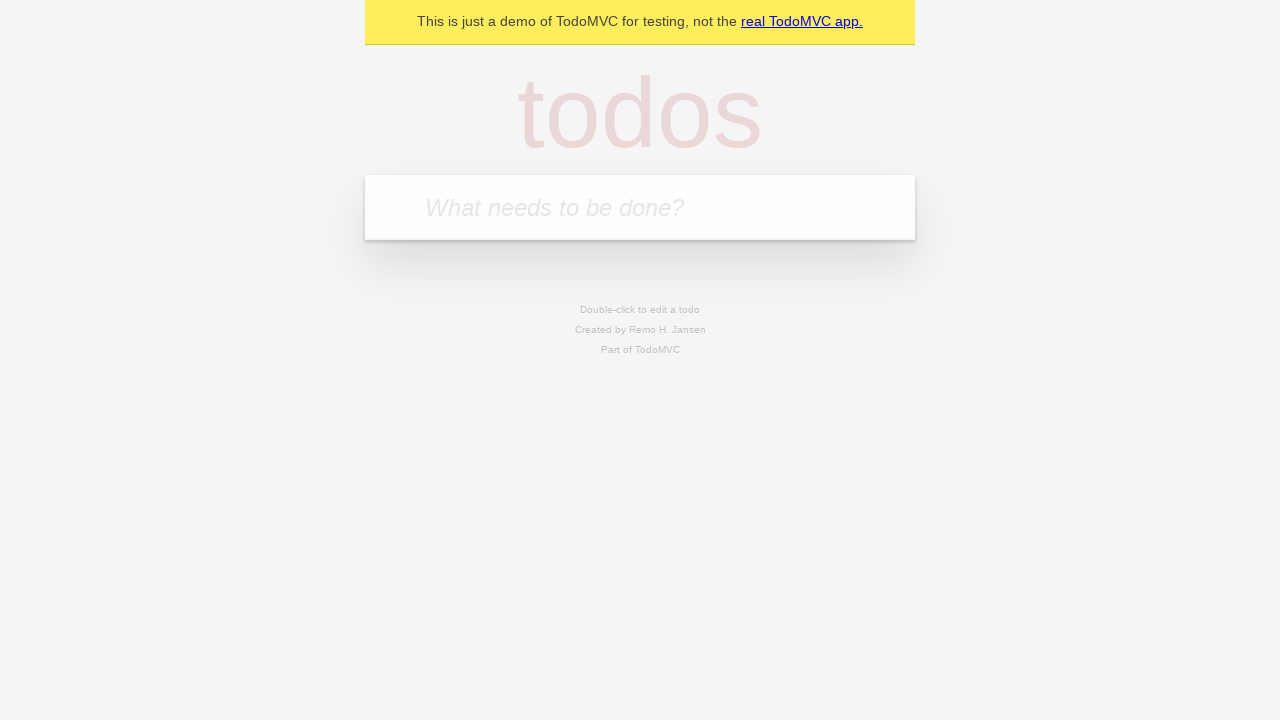

Filled first todo with 'buy some cheese' on internal:attr=[placeholder="What needs to be done?"i]
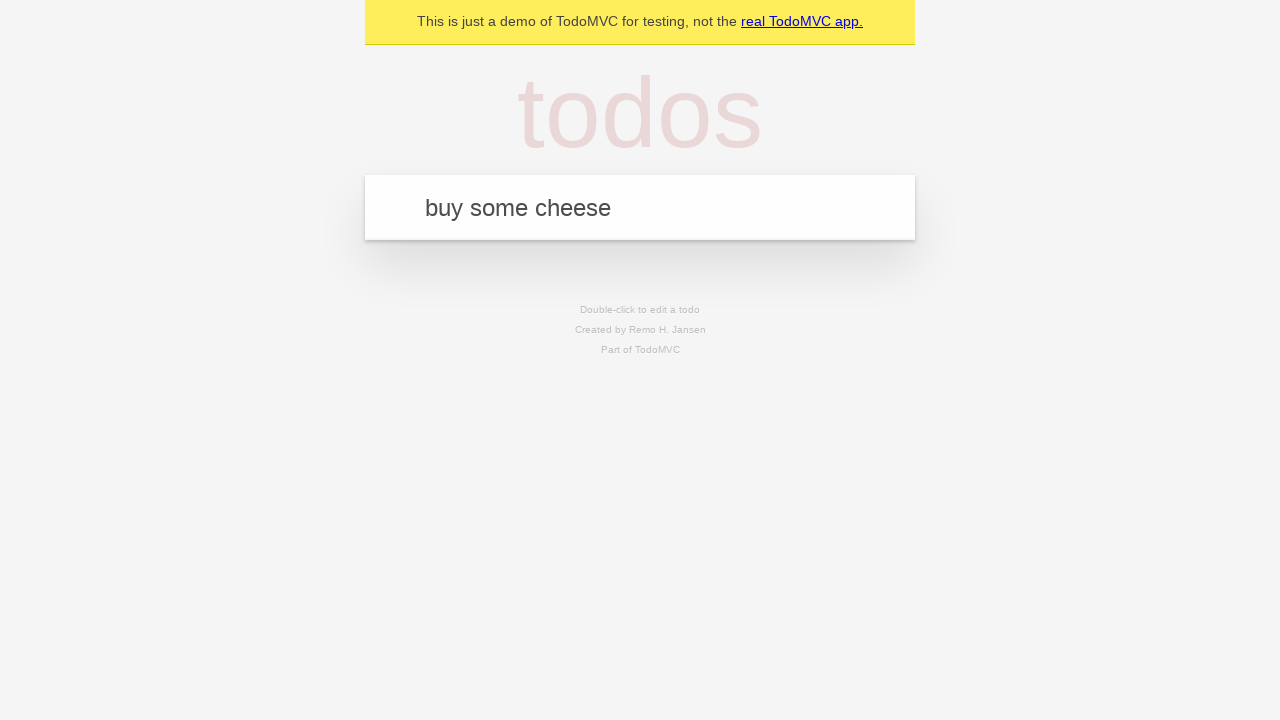

Pressed Enter to create first todo on internal:attr=[placeholder="What needs to be done?"i]
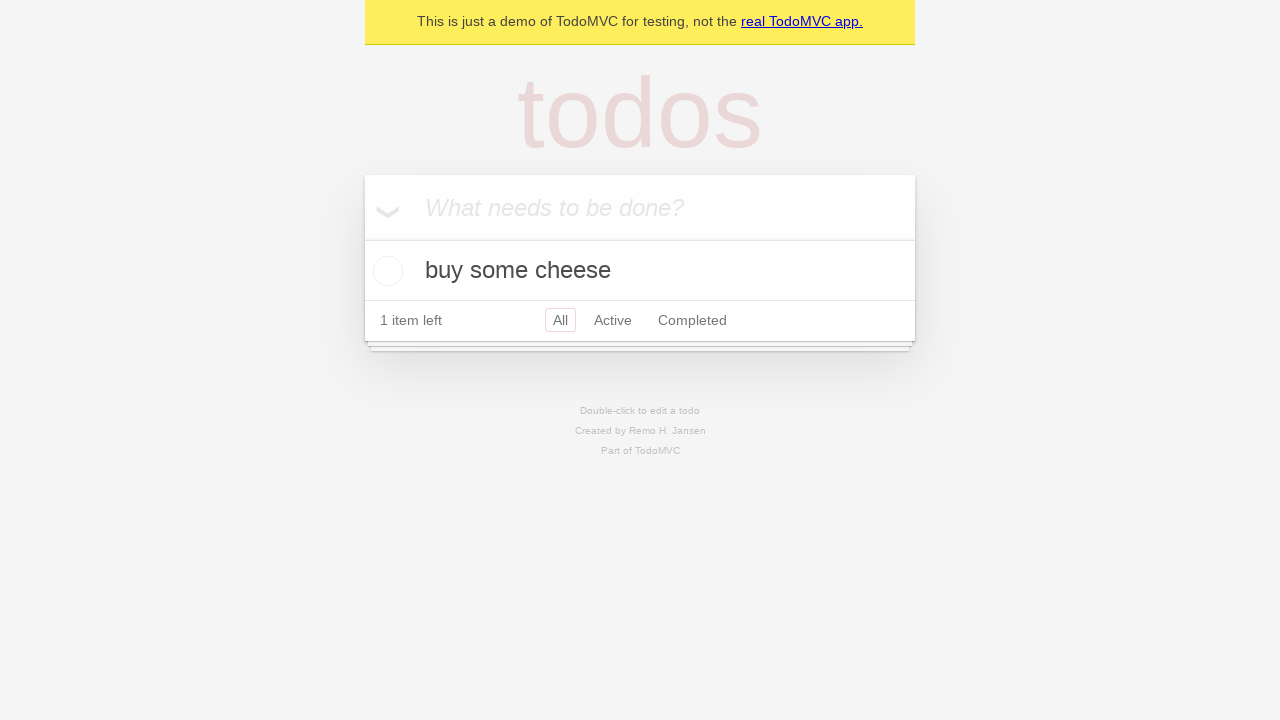

Filled second todo with 'feed the cat' on internal:attr=[placeholder="What needs to be done?"i]
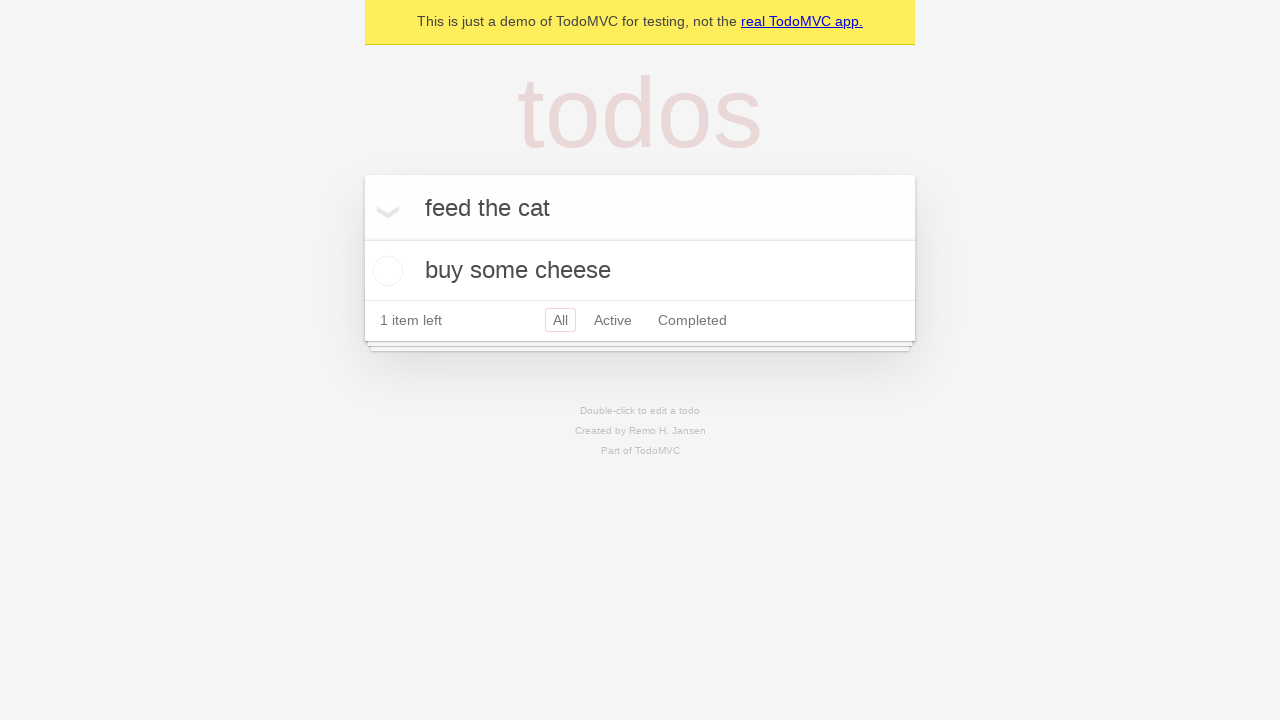

Pressed Enter to create second todo on internal:attr=[placeholder="What needs to be done?"i]
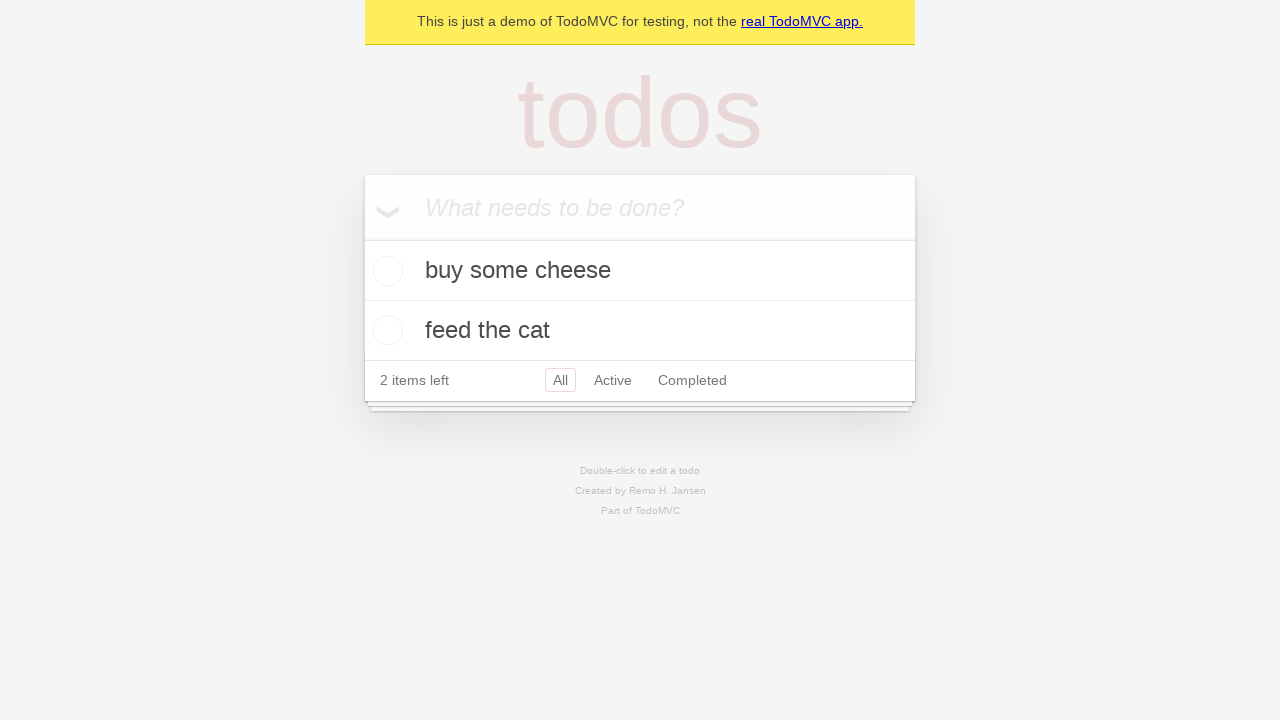

Filled third todo with 'book a doctors appointment' on internal:attr=[placeholder="What needs to be done?"i]
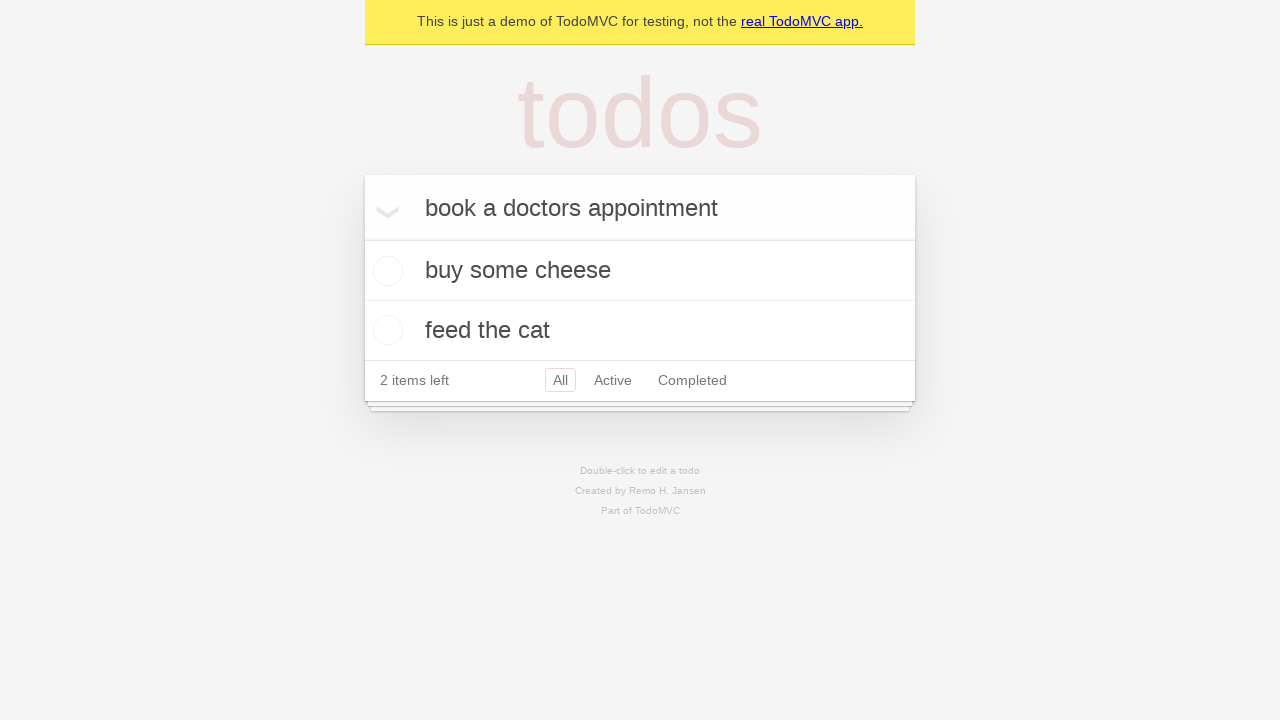

Pressed Enter to create third todo on internal:attr=[placeholder="What needs to be done?"i]
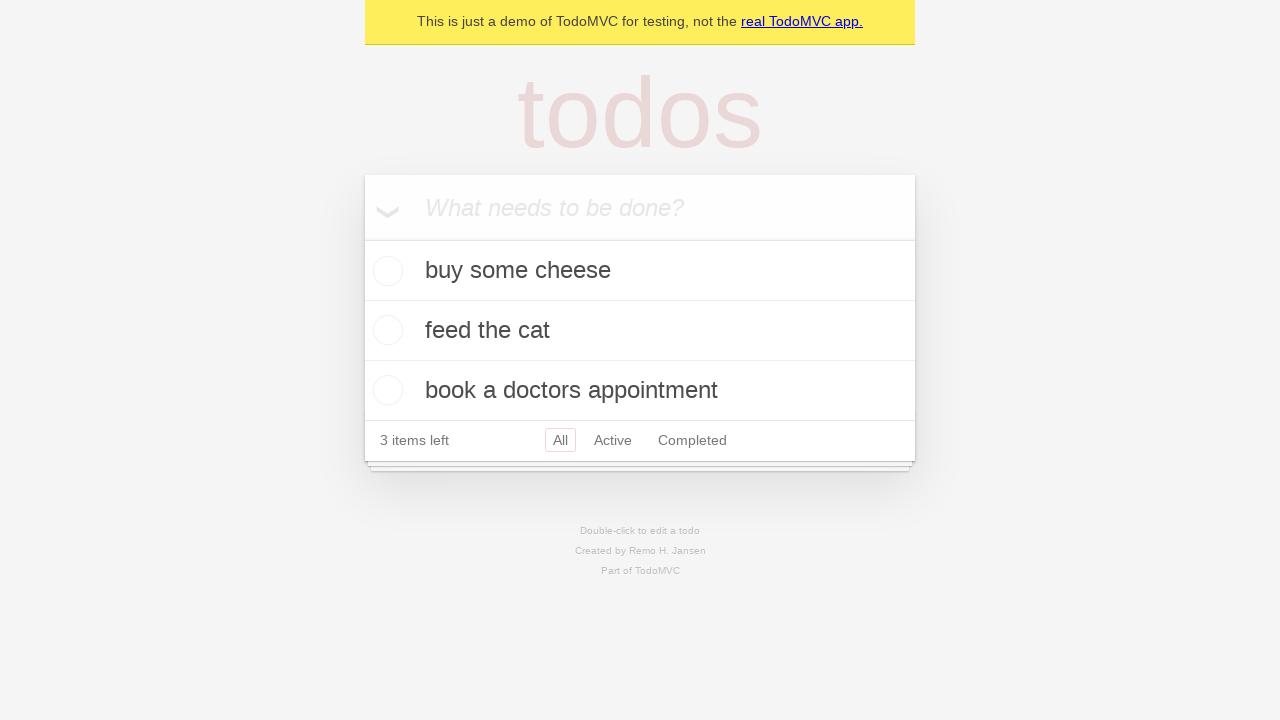

Checked the first todo as completed at (385, 271) on .todo-list li .toggle >> nth=0
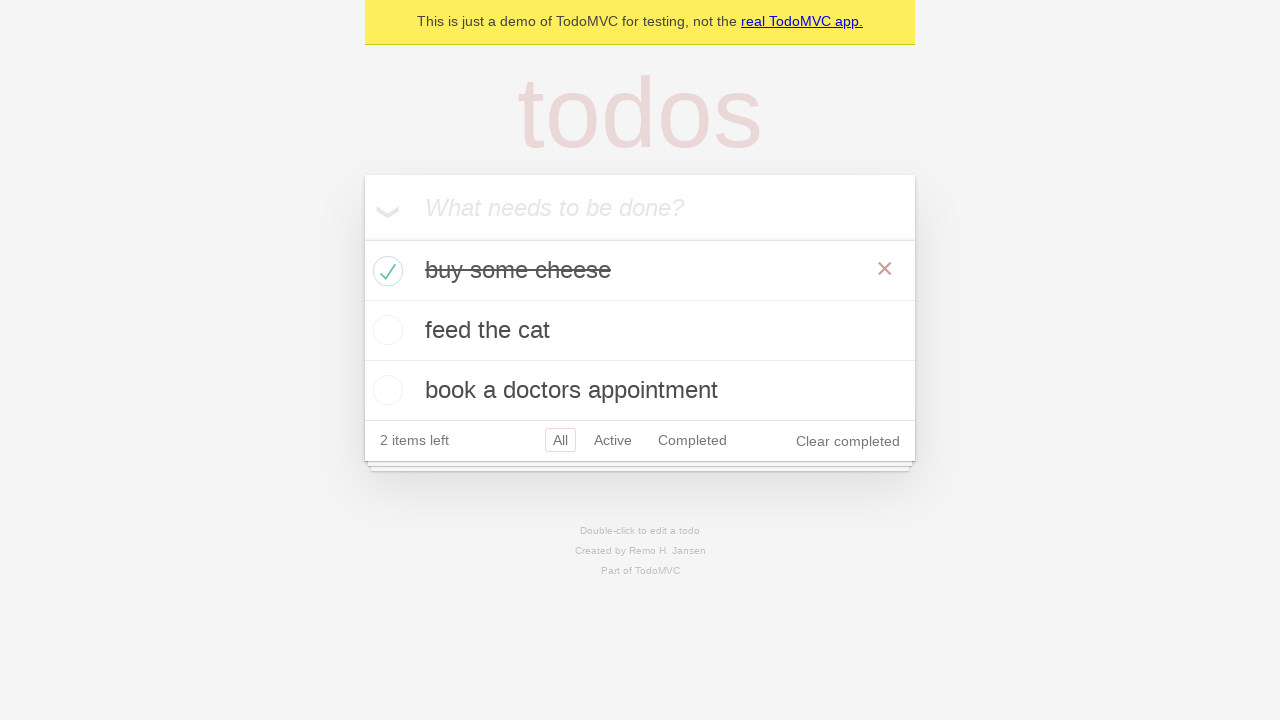

Clicked the 'Clear completed' button at (848, 441) on internal:role=button[name="Clear completed"i]
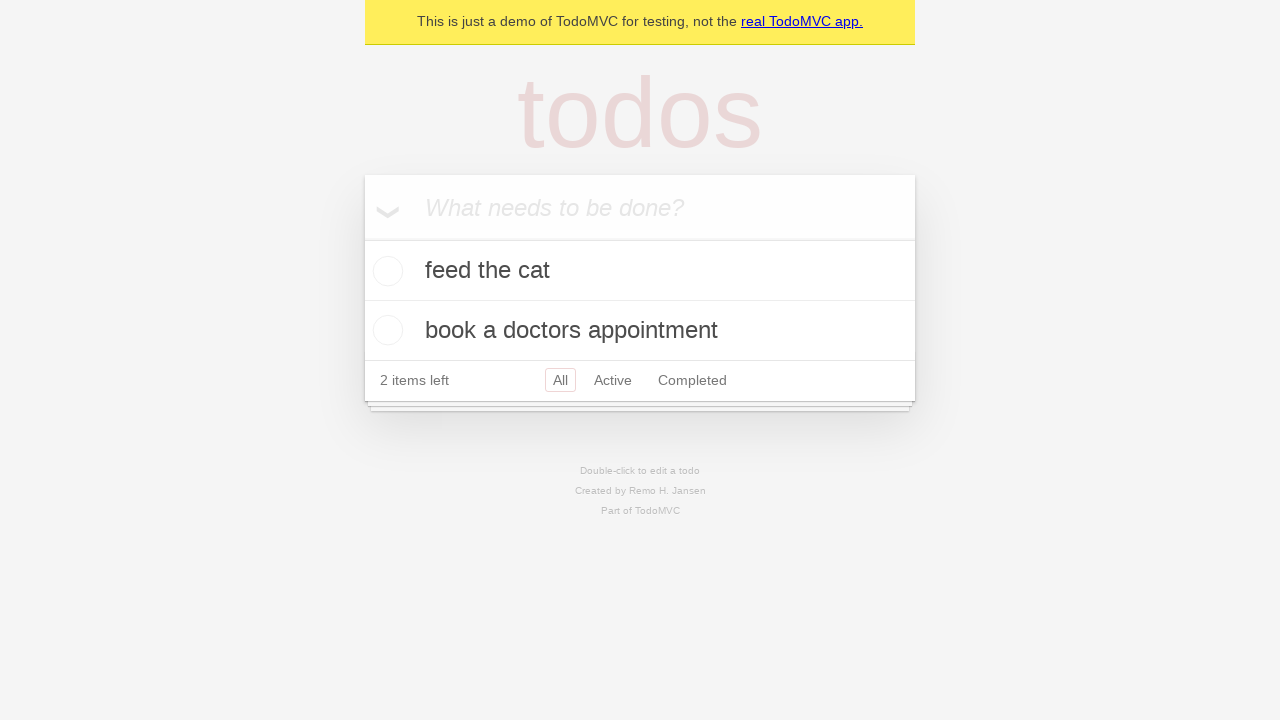

Waited for 'Clear completed' button to be hidden
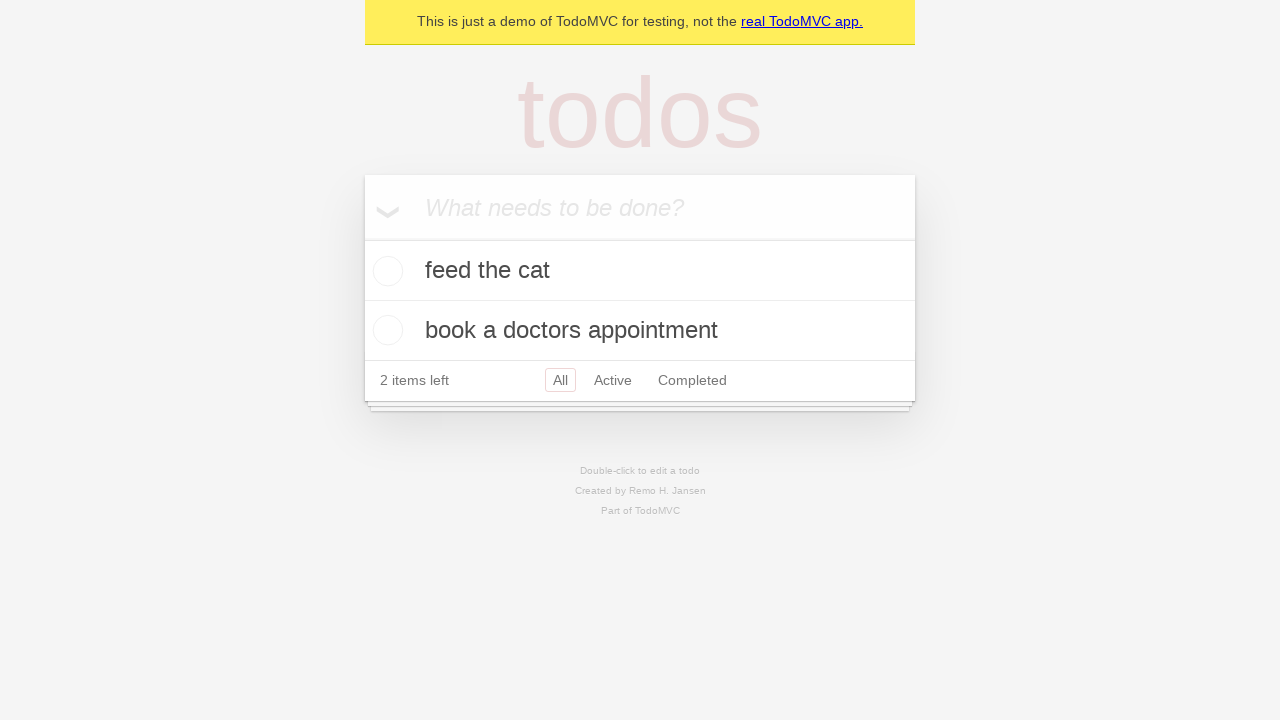

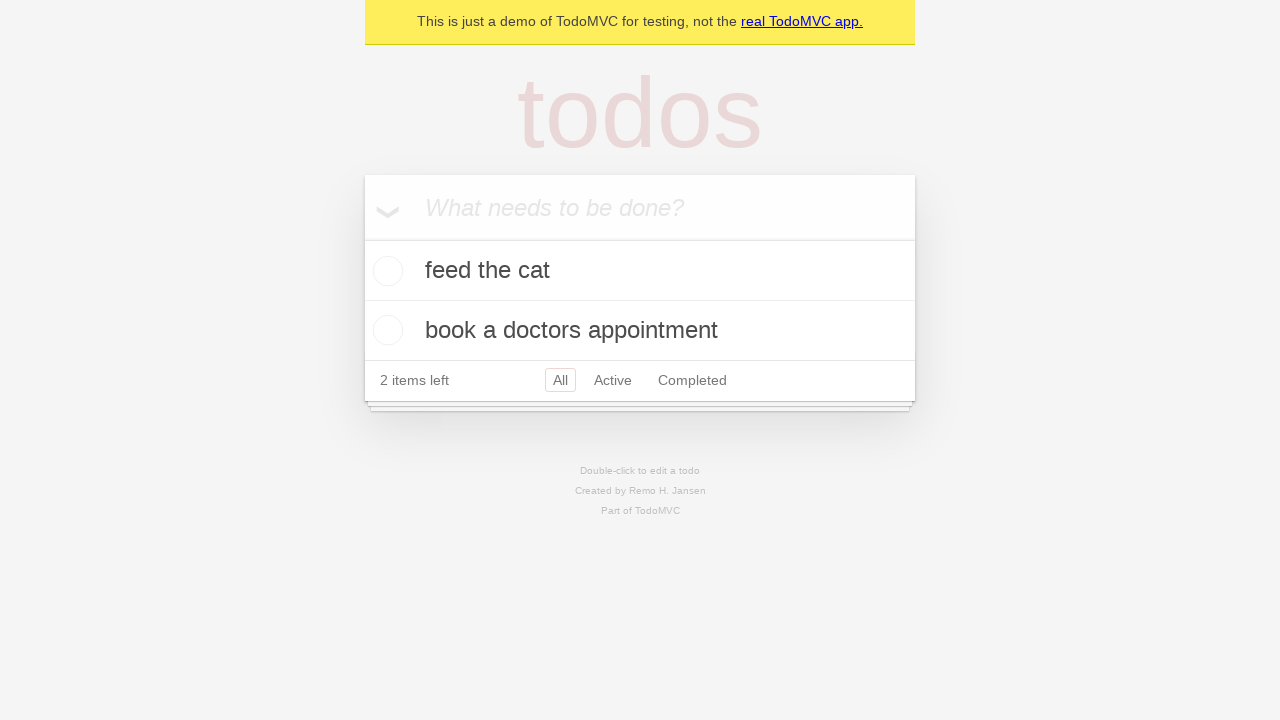